Tests a robot captcha challenge by reading a value from the page, calculating a mathematical formula (ln(abs(12*sin(x)))), filling in the answer, checking a checkbox, selecting a radio button, and submitting the form.

Starting URL: https://suninjuly.github.io/math.html

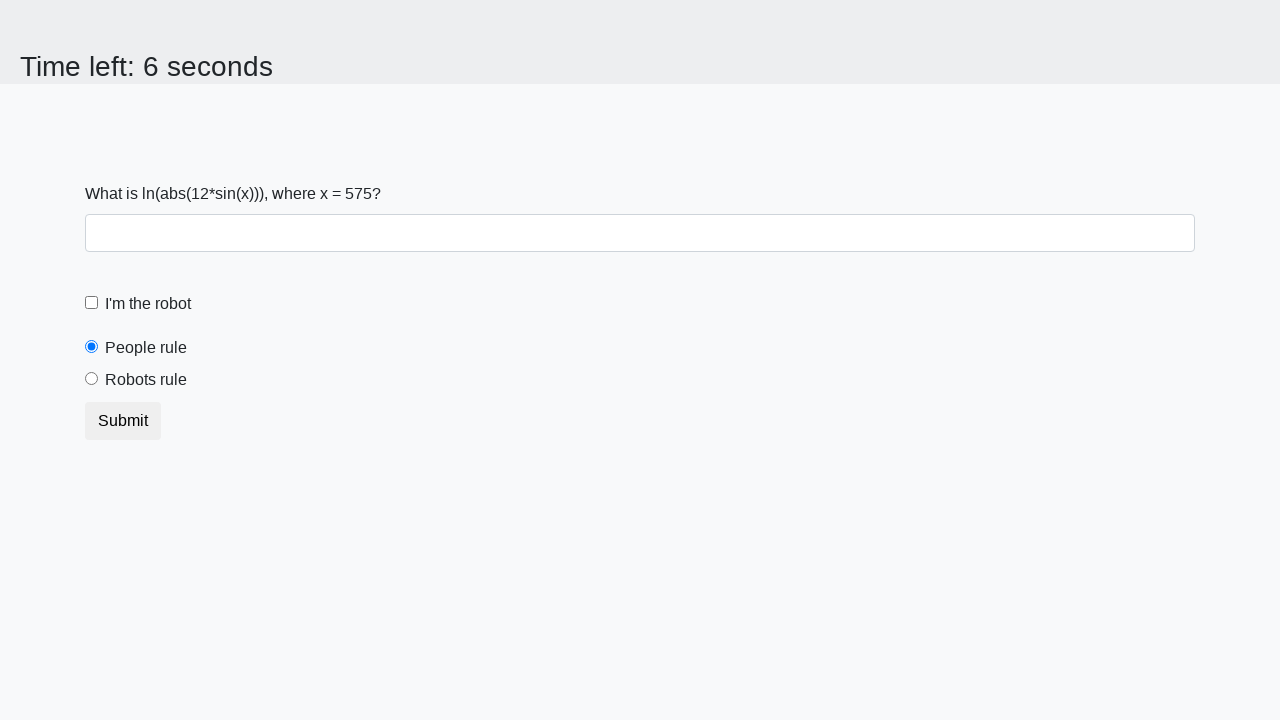

Located the input value element
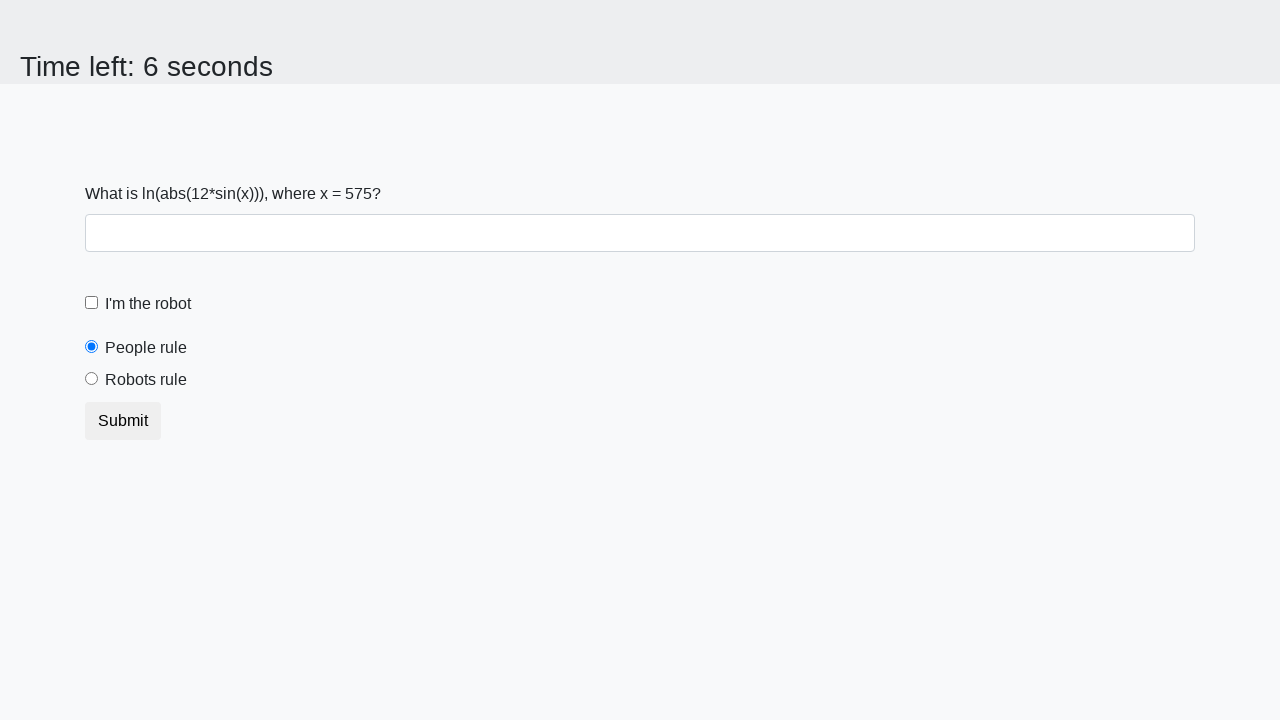

Retrieved x value from page
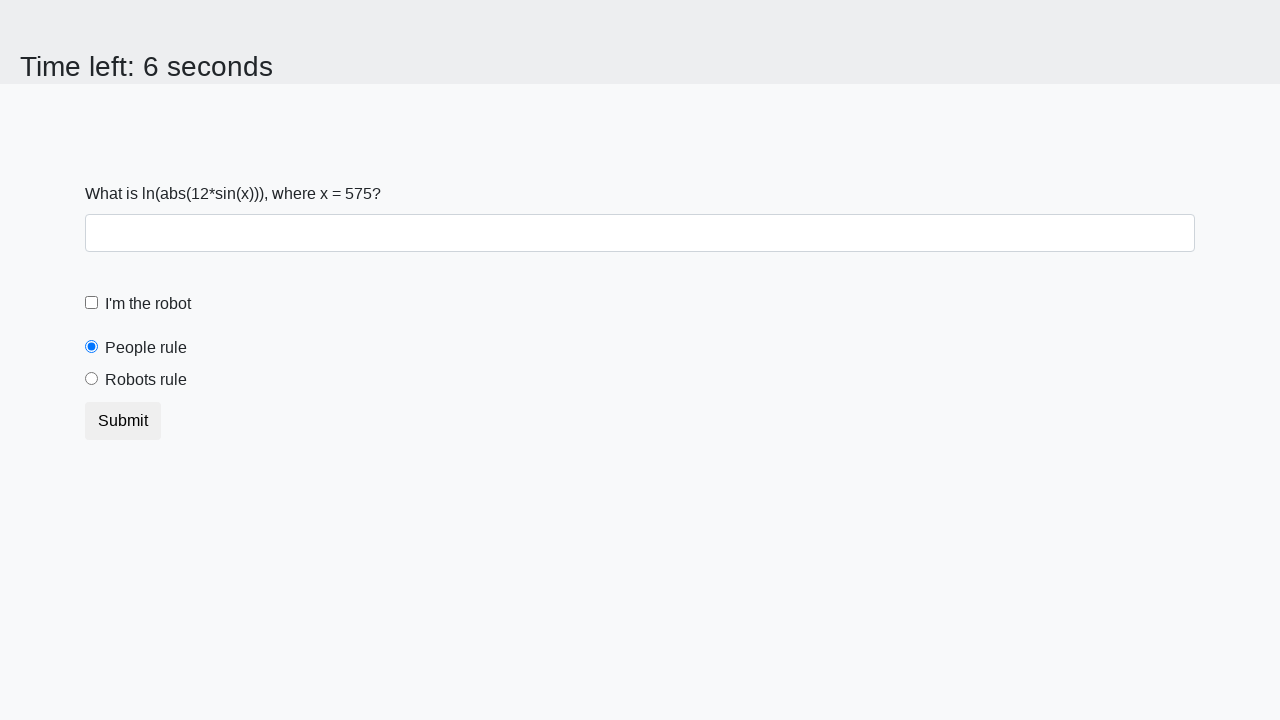

Converted x value to float: 575.0
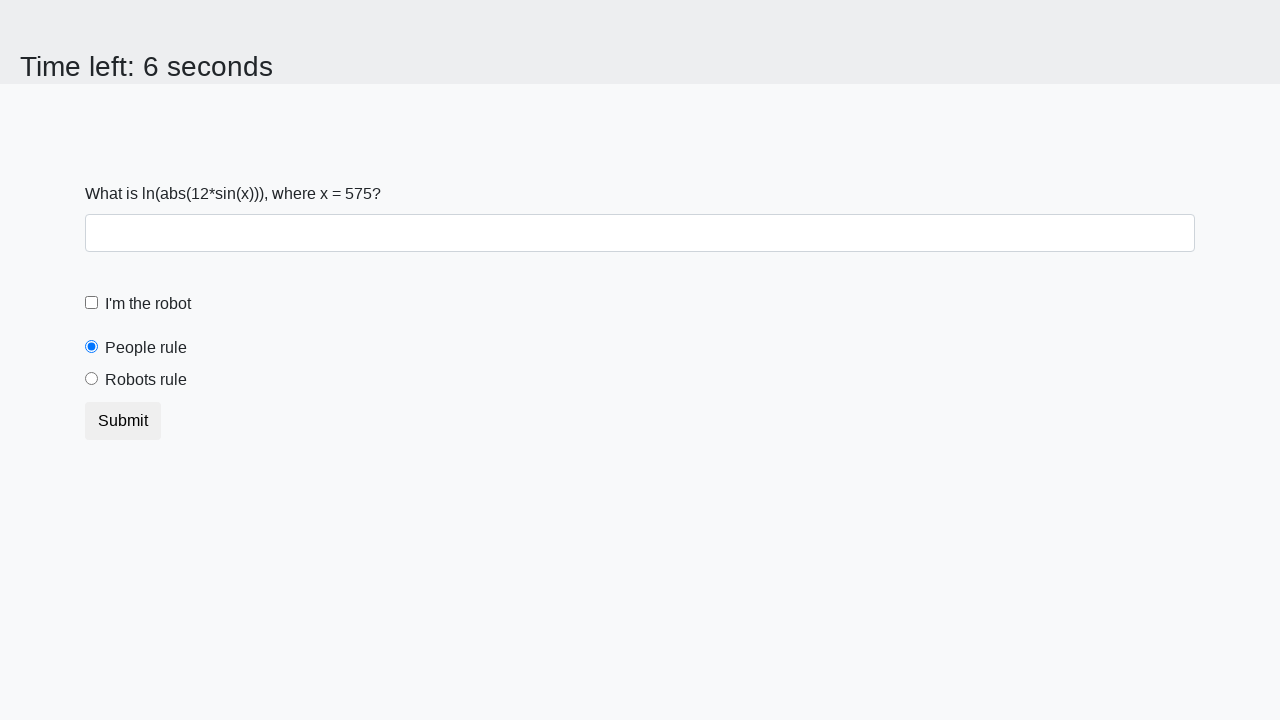

Calculated answer using ln(abs(12*sin(x))): 0.05934838705879398
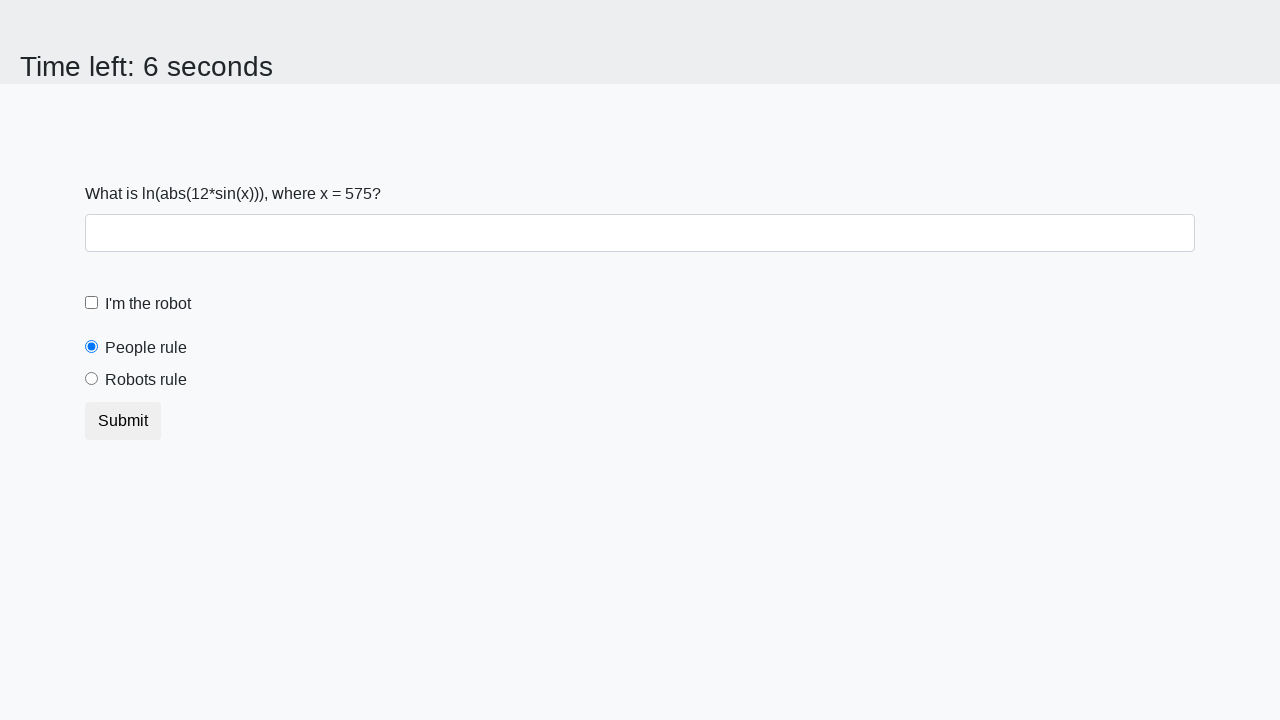

Filled answer field with calculated value: 0.05934838705879398 on #answer
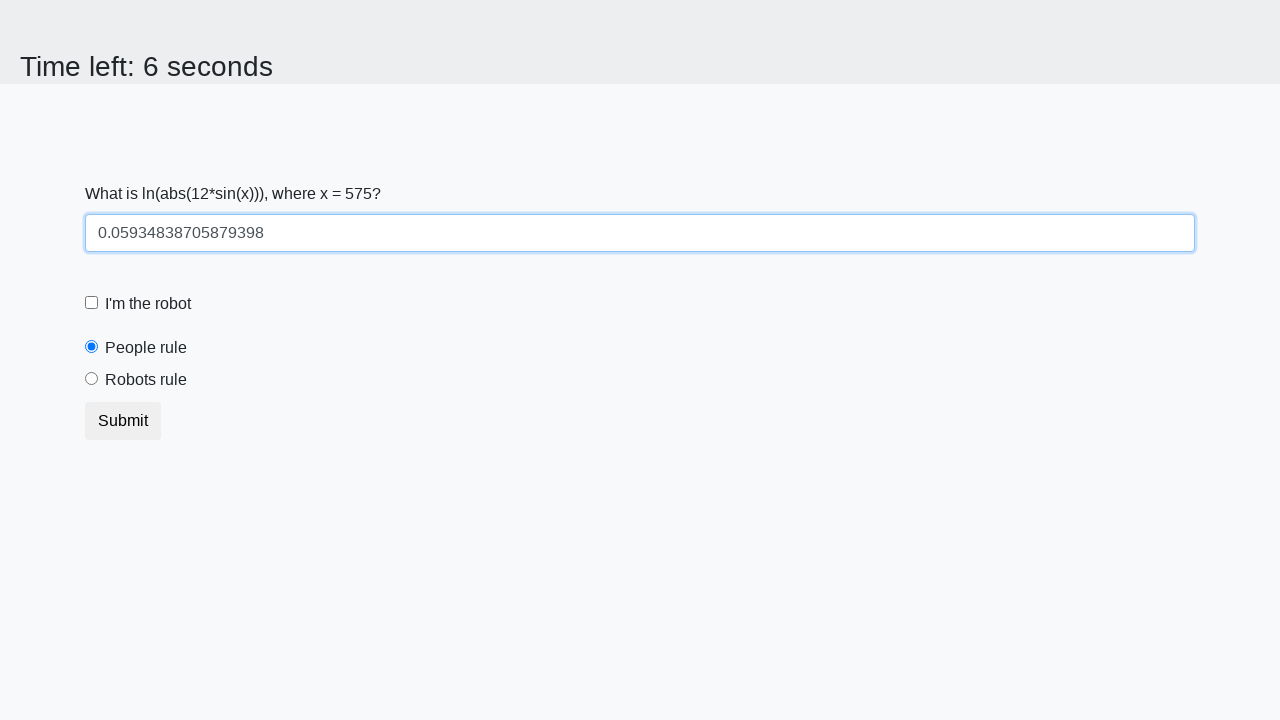

Clicked the robot checkbox at (92, 303) on #robotCheckbox
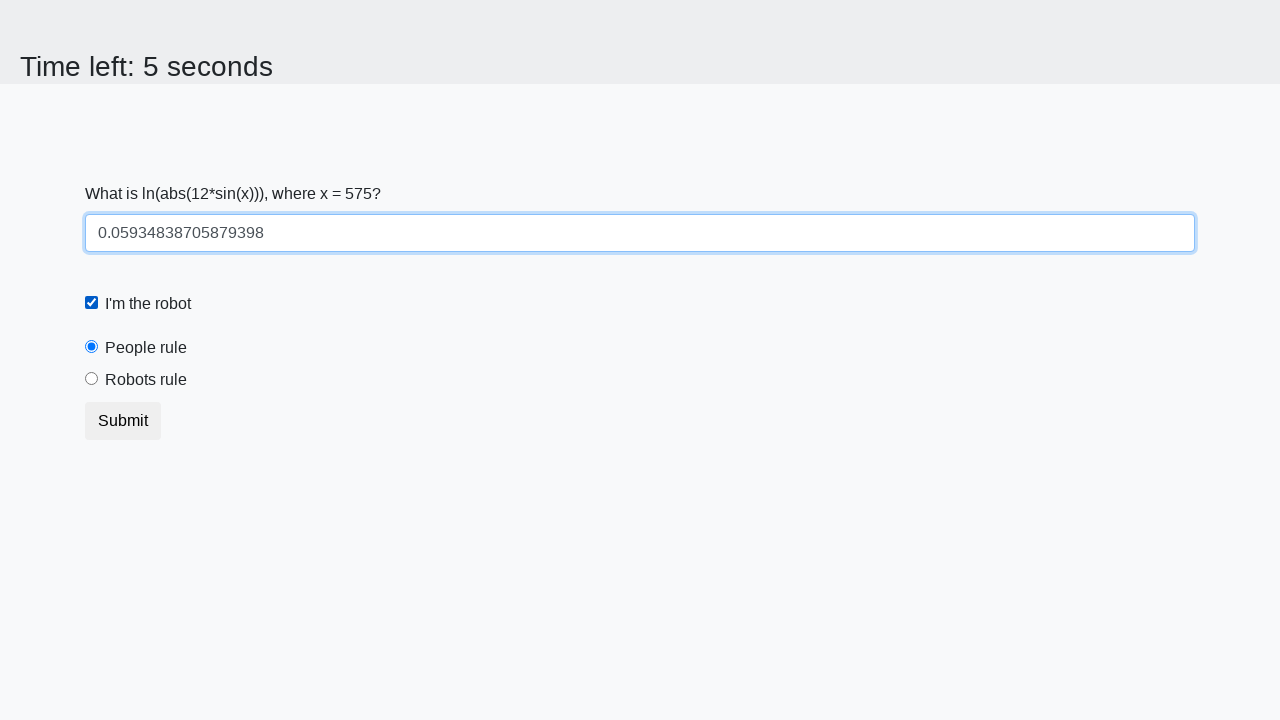

Clicked the robots rule radio button at (92, 379) on #robotsRule
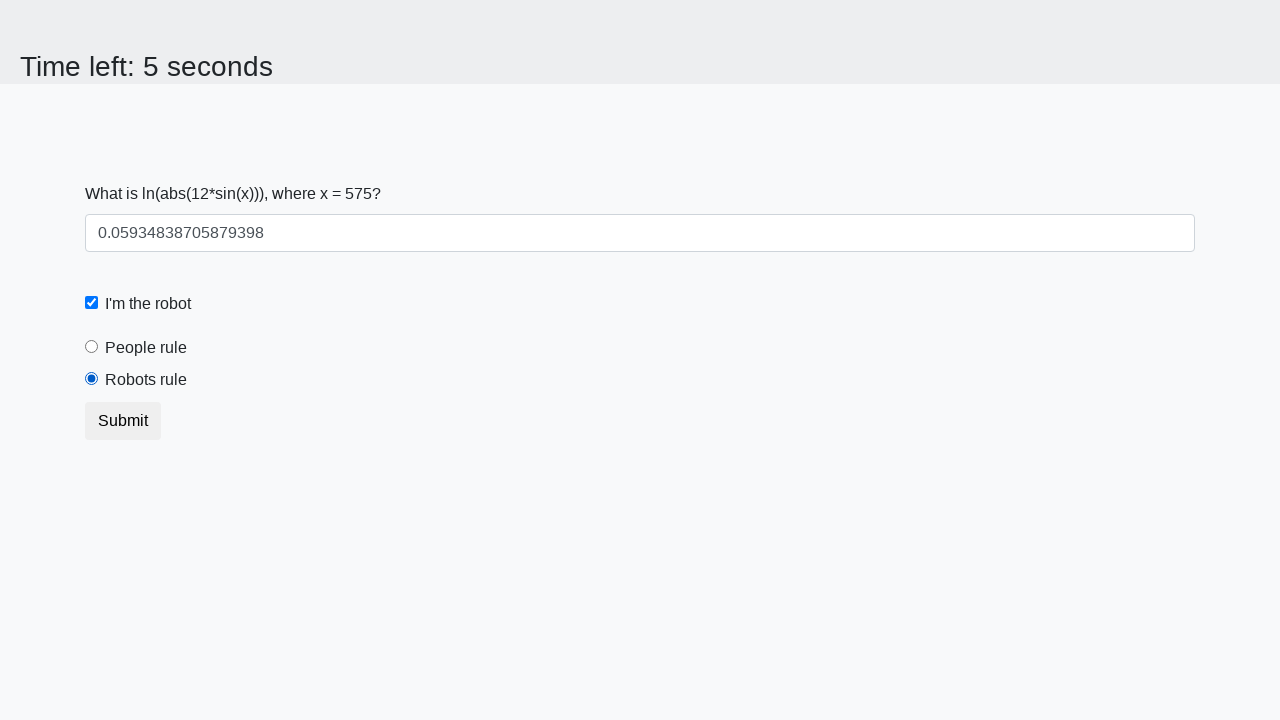

Submitted the form at (123, 421) on button[type='submit']
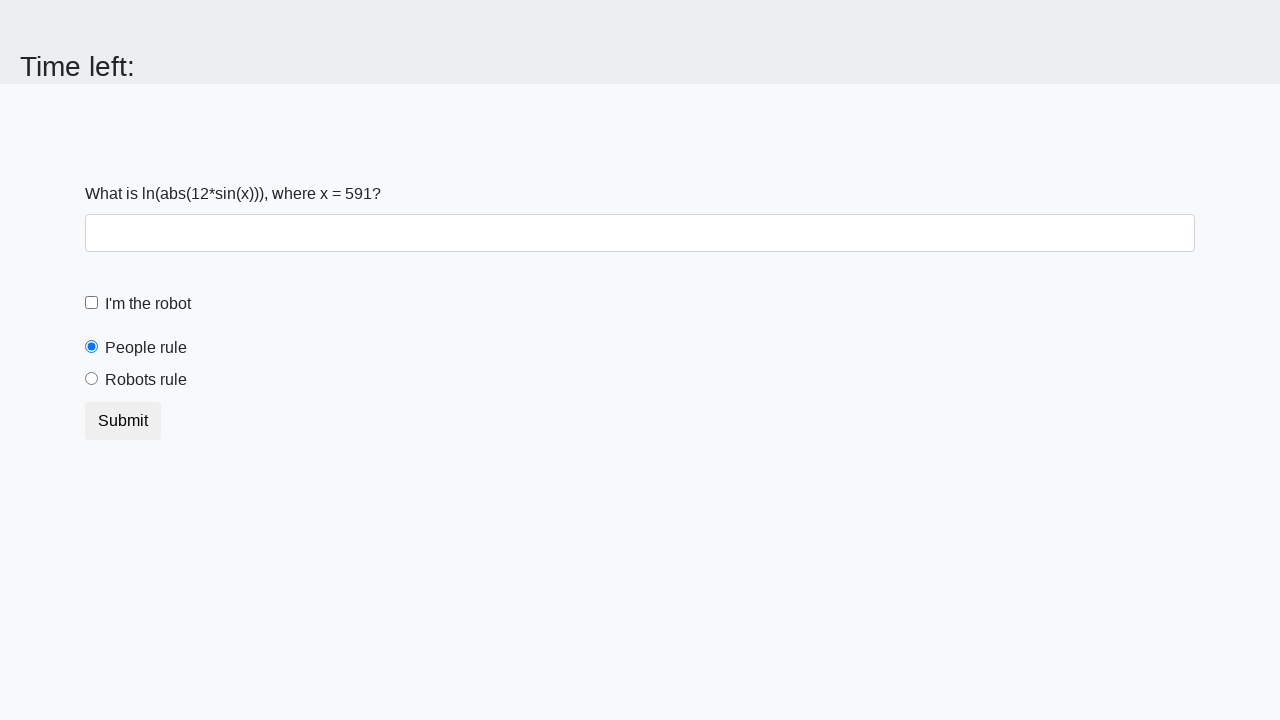

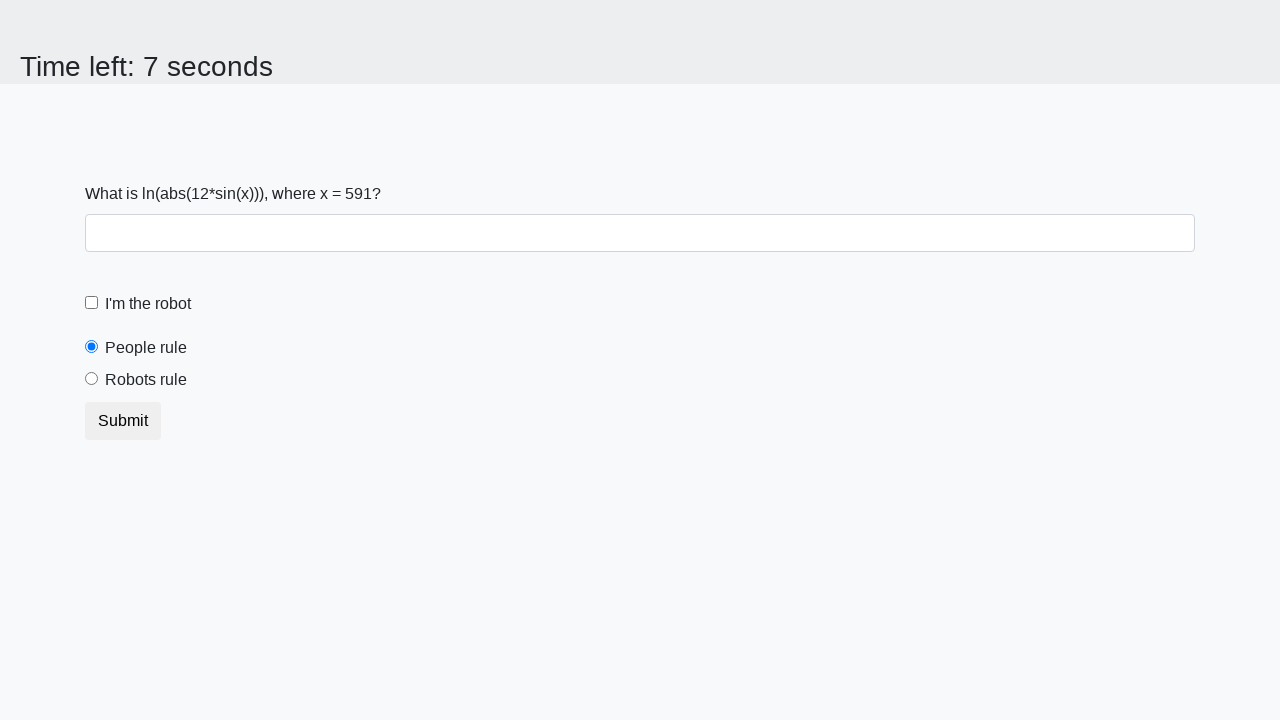